Tests browser window handling by clicking a Twitter link that opens a new window, switching to the child window, closing it, and switching back to the parent window.

Starting URL: https://opensource-demo.orangehrmlive.com/web/index.php/auth/login

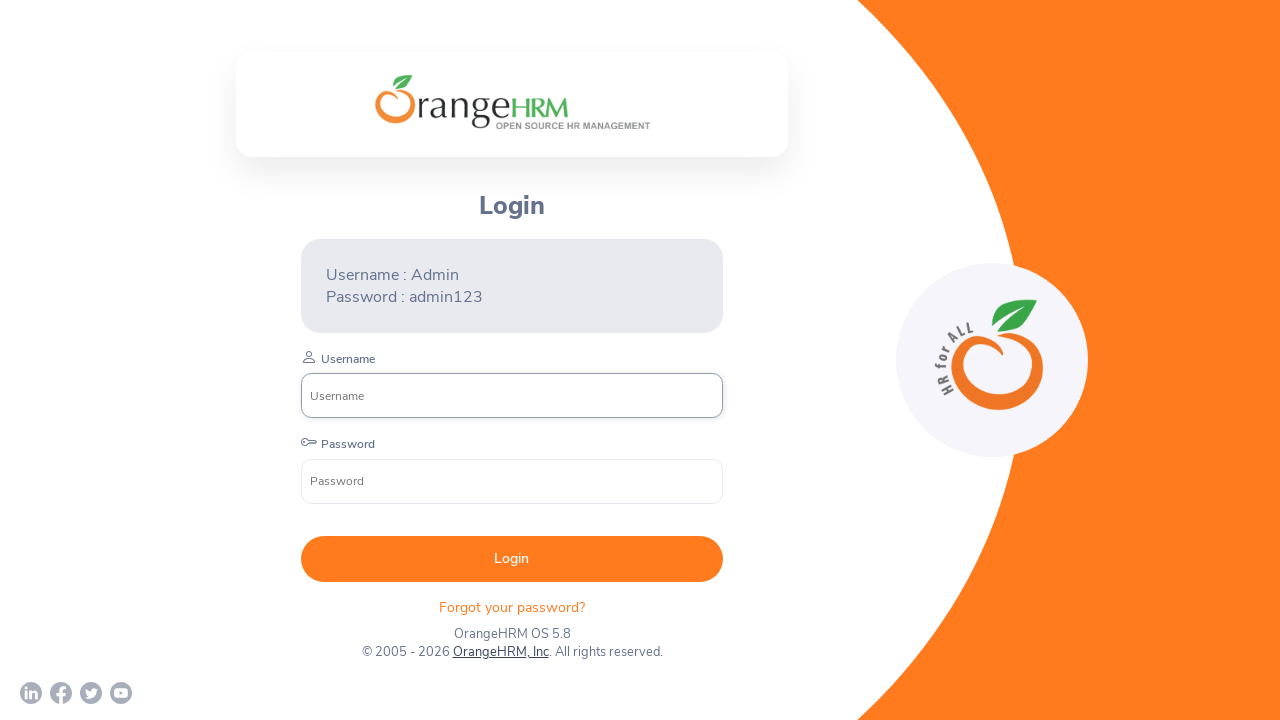

Waited for page to load (networkidle state)
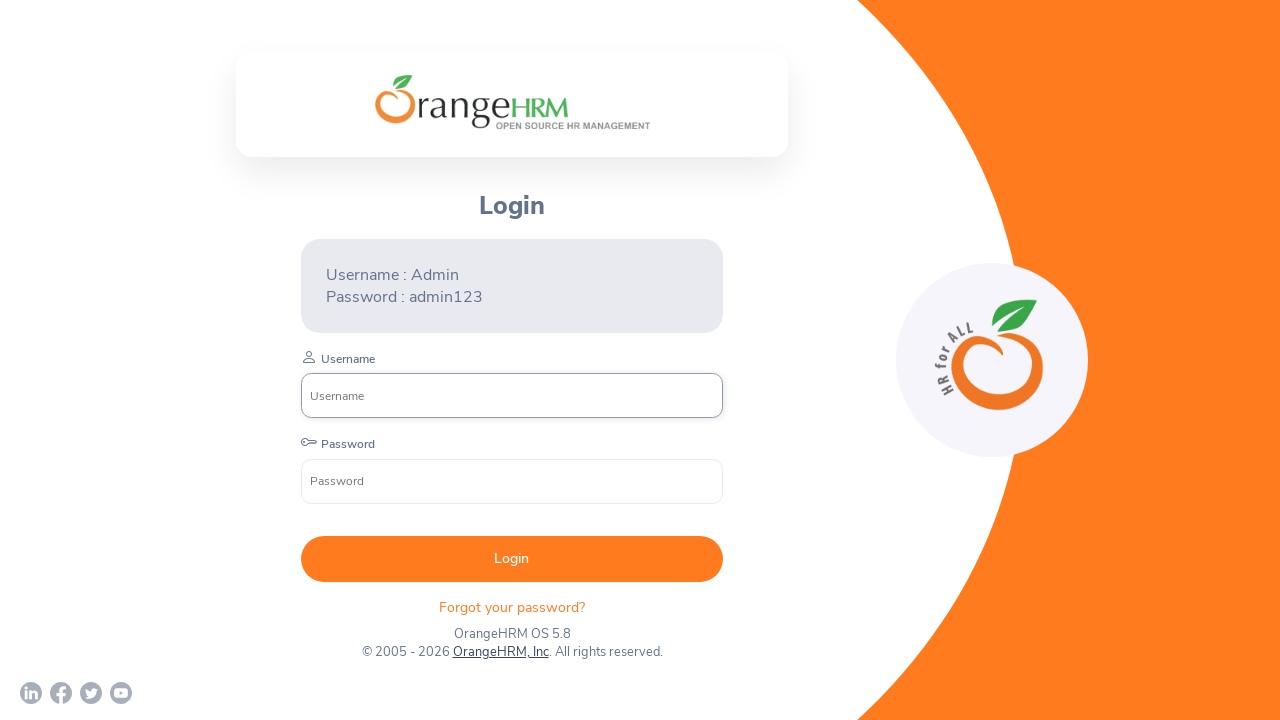

Clicked Twitter link to open new window at (91, 693) on a[href*='twitter']
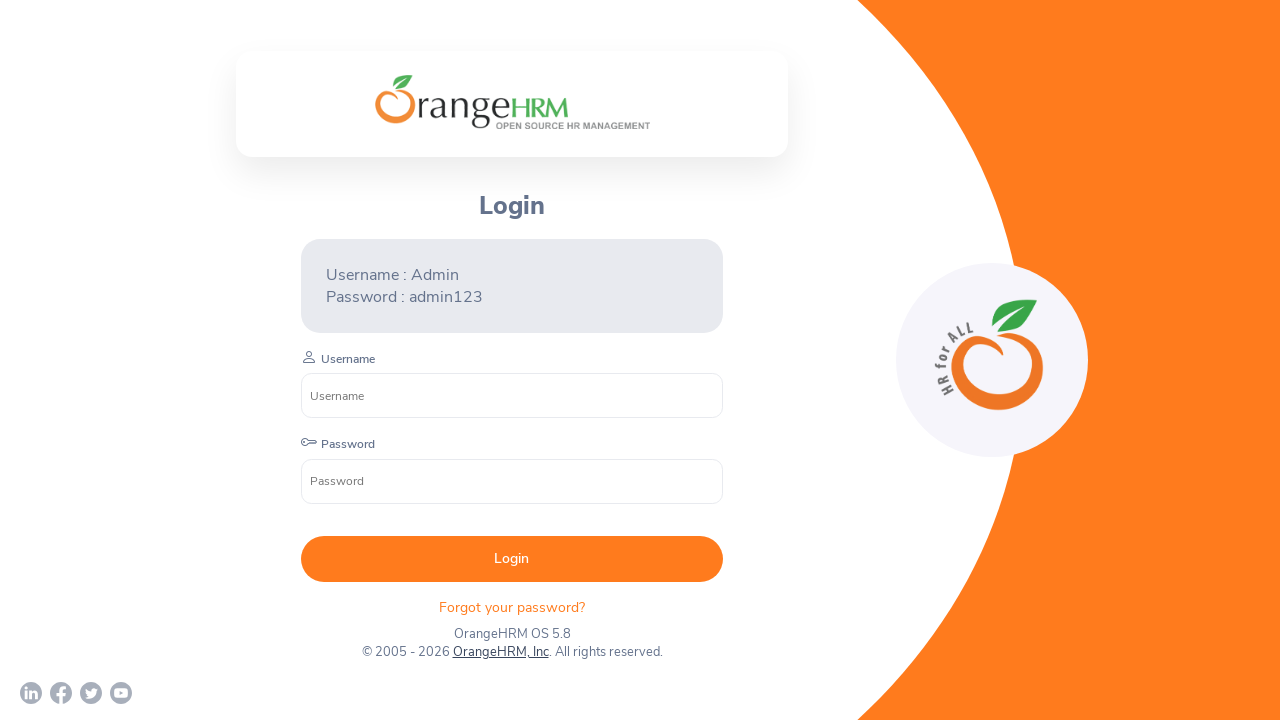

Obtained reference to child window
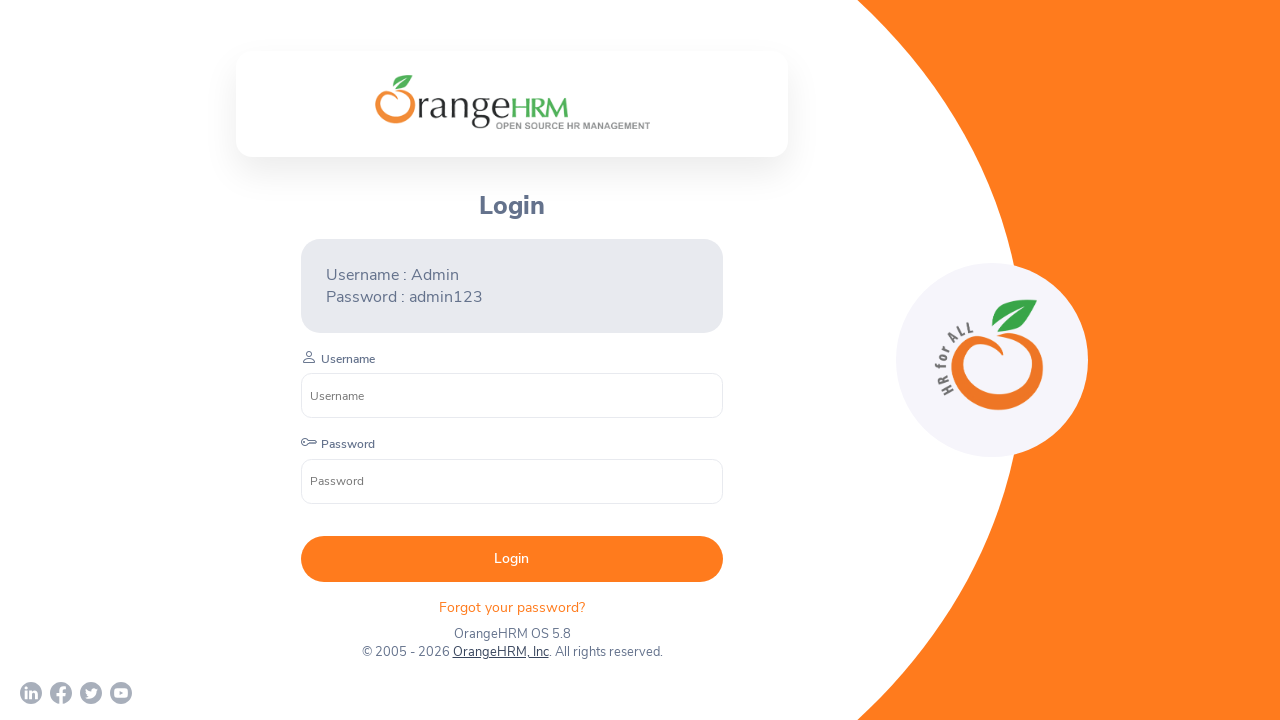

Waited for child window to load (domcontentloaded state)
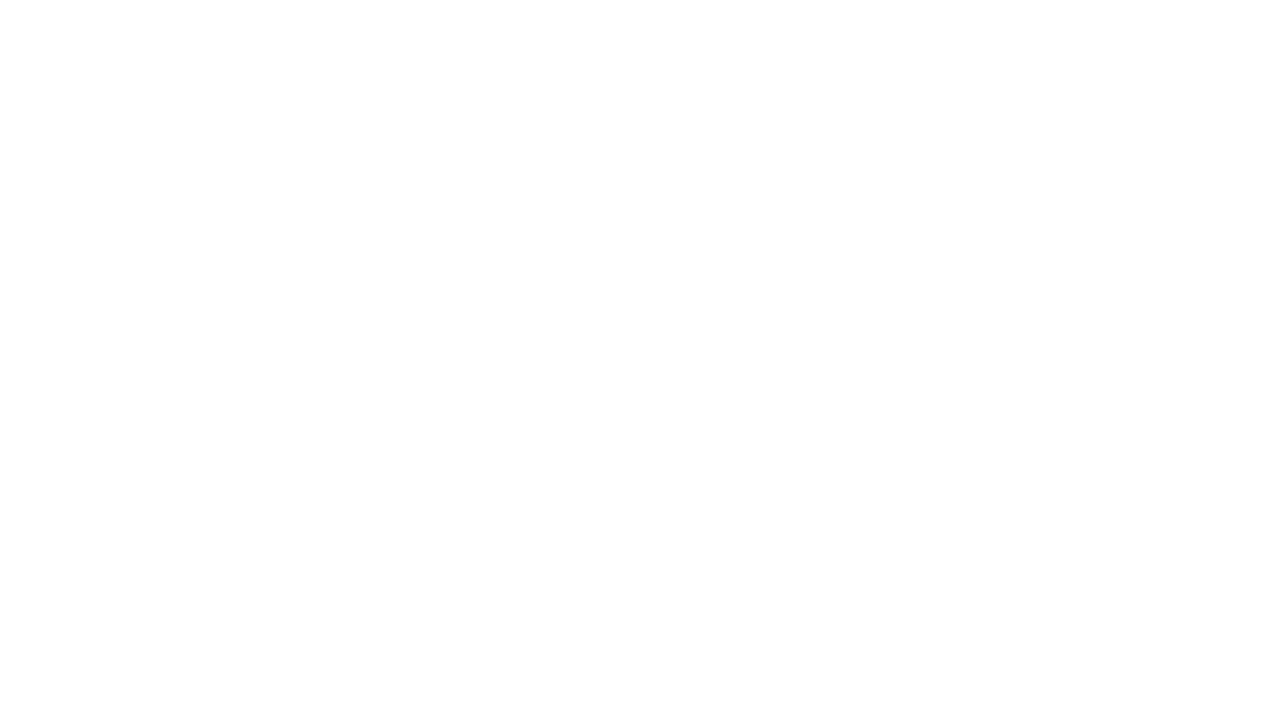

Verified child window URL: chrome-error://chromewebdata/
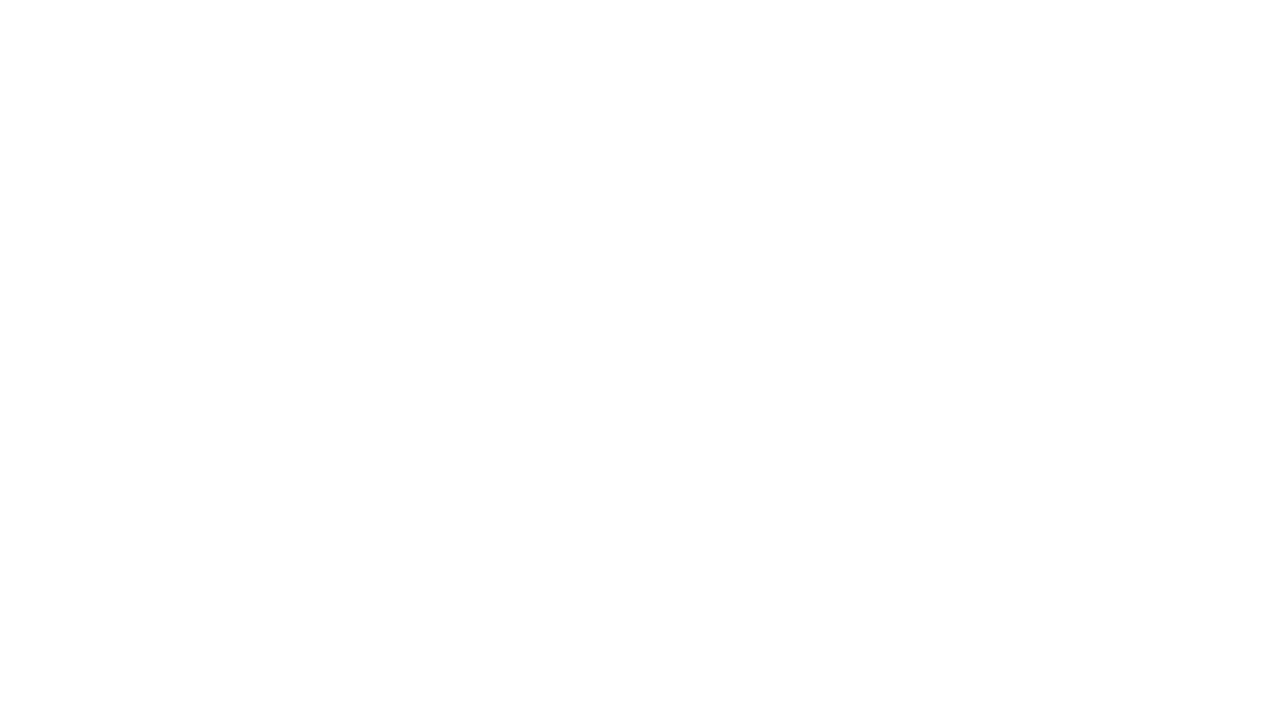

Closed child window
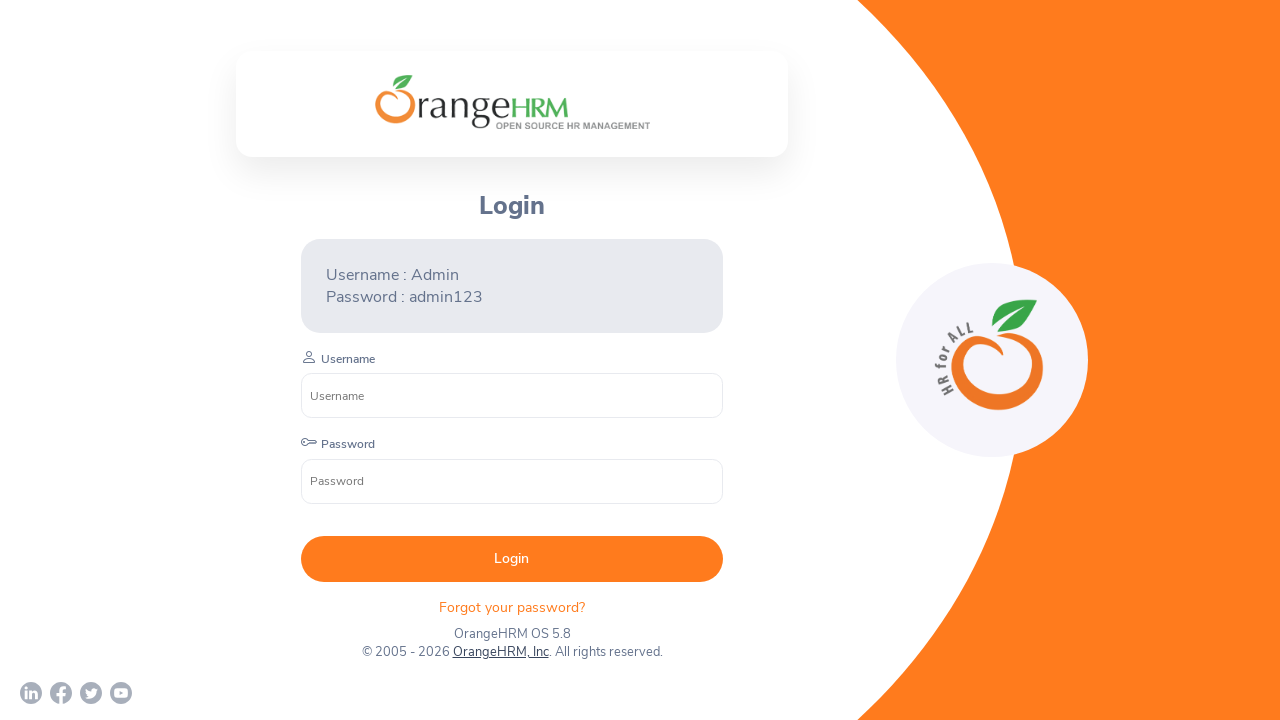

Verified parent window still accessible: https://opensource-demo.orangehrmlive.com/web/index.php/auth/login
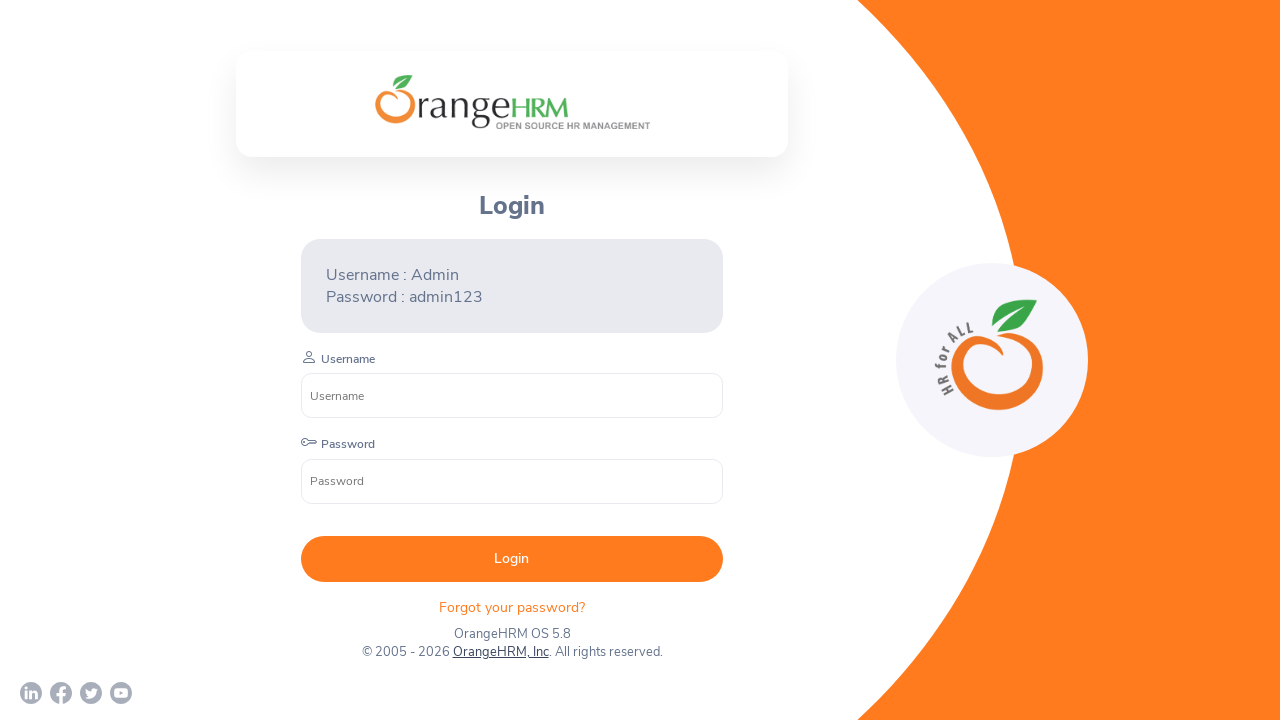

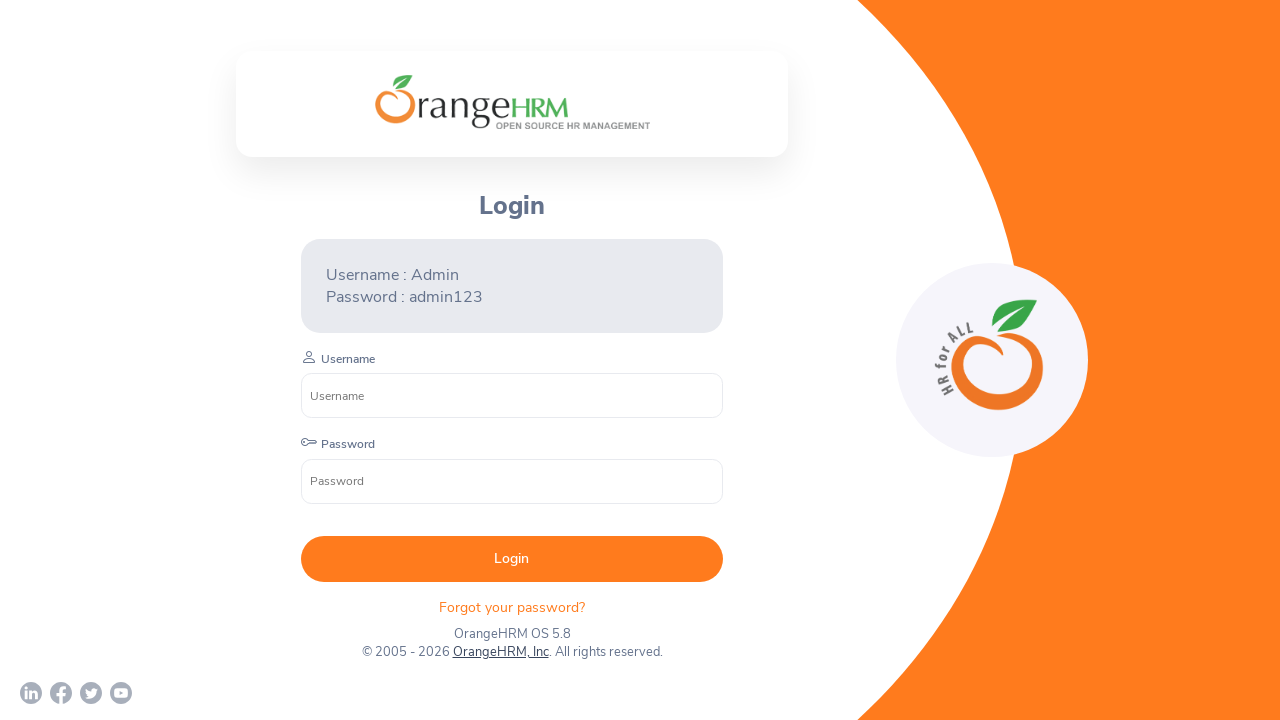